Tests character validation form by entering a password with special character ! and verifying validation

Starting URL: https://testpages.eviltester.com/styled/apps/7charval/simple7charvalidation.html

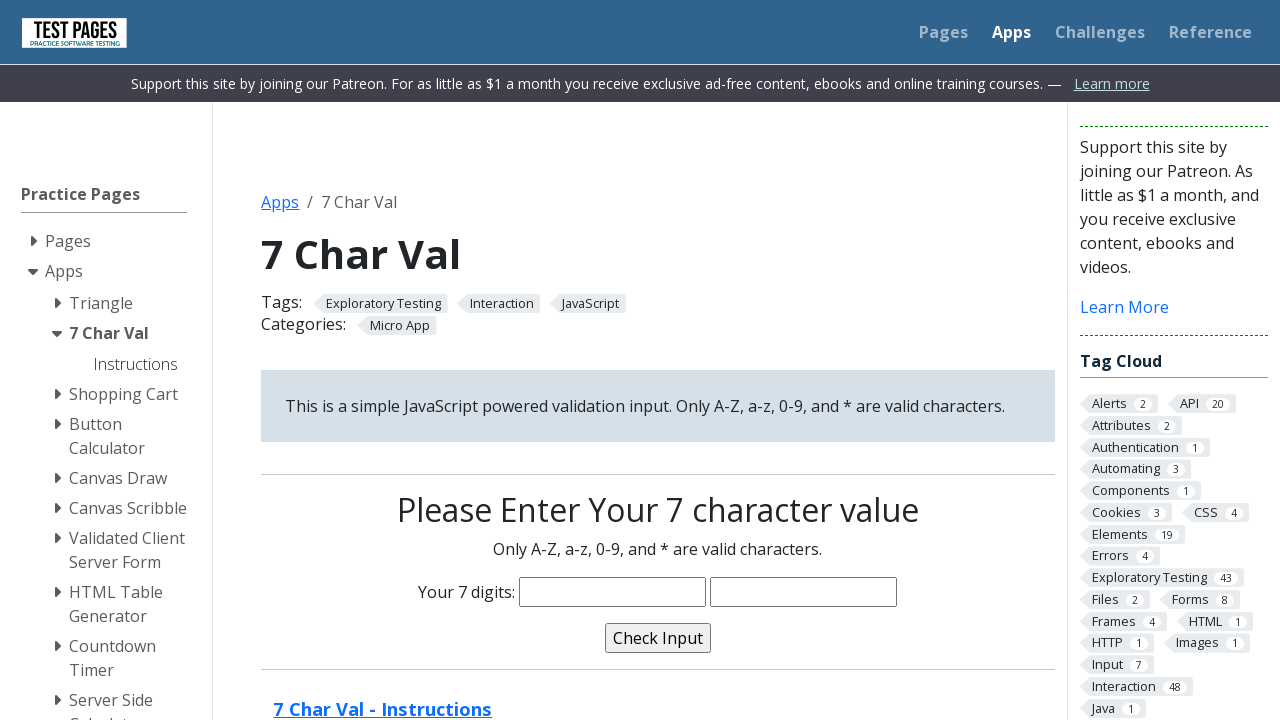

Filled password field with 'Rima!t4' containing special character ! on input[name='characters']
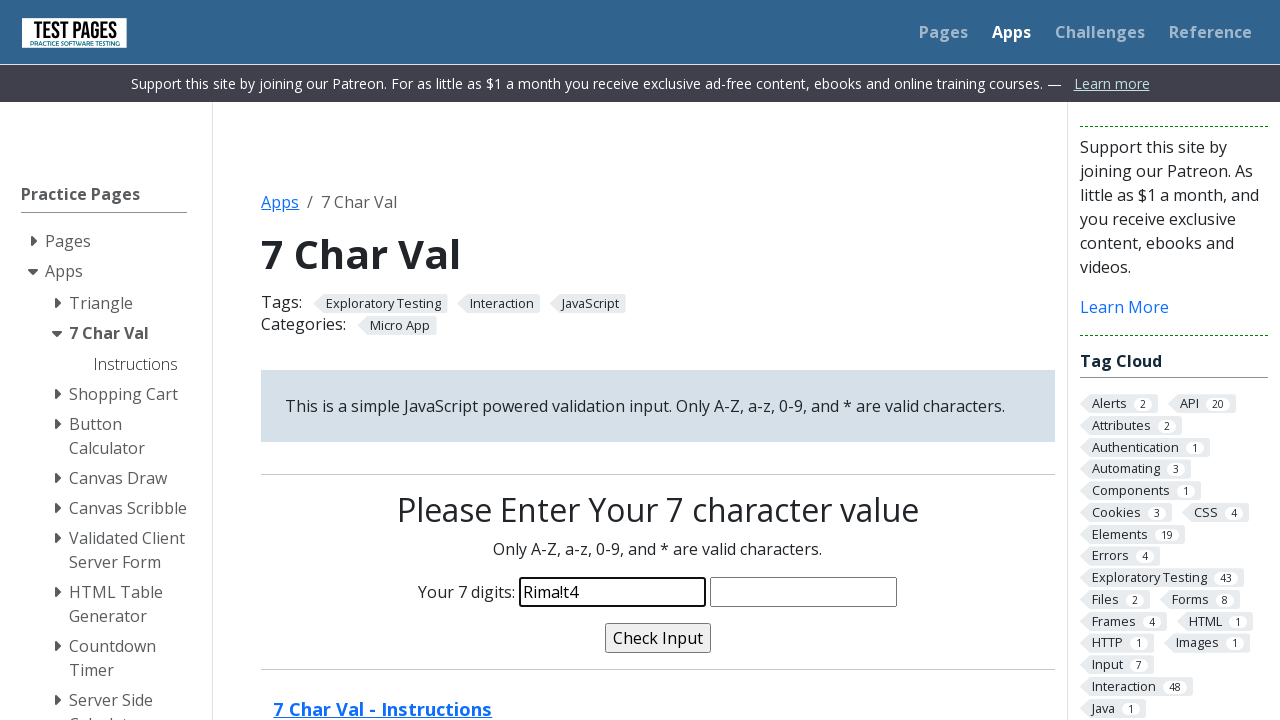

Clicked validate button to check password at (658, 638) on input[name='validate']
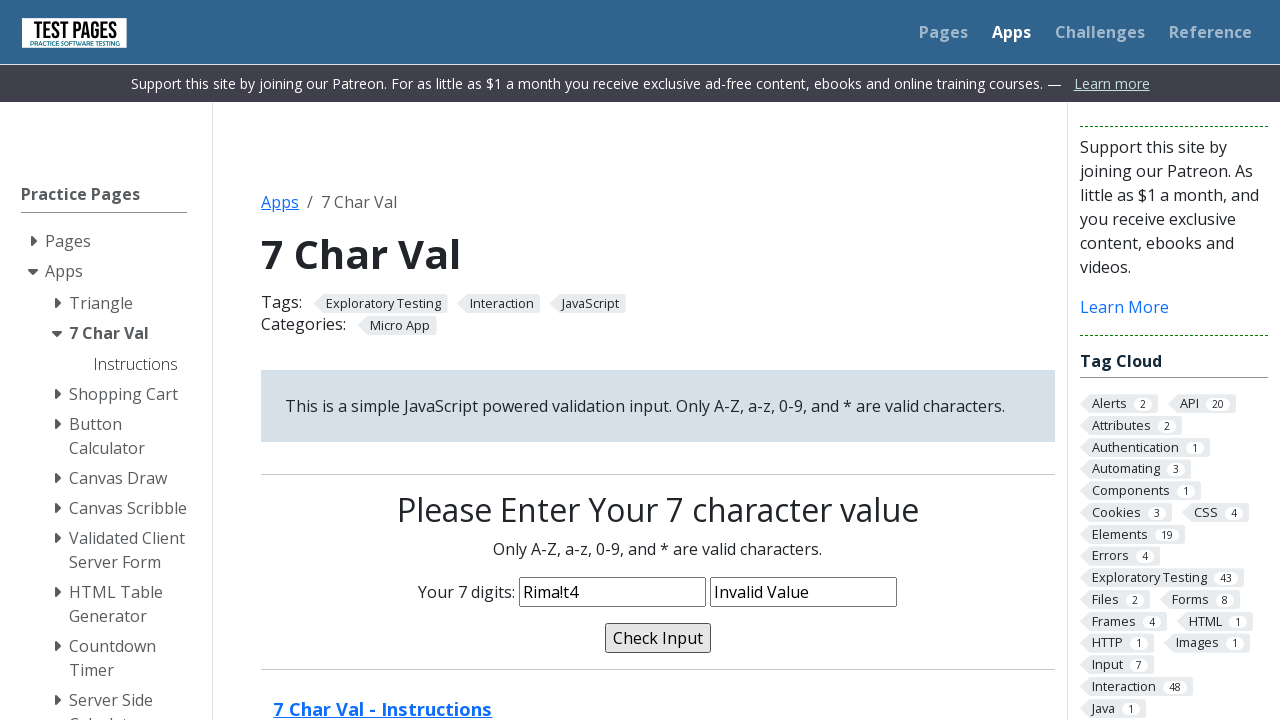

Validation message appeared on the form
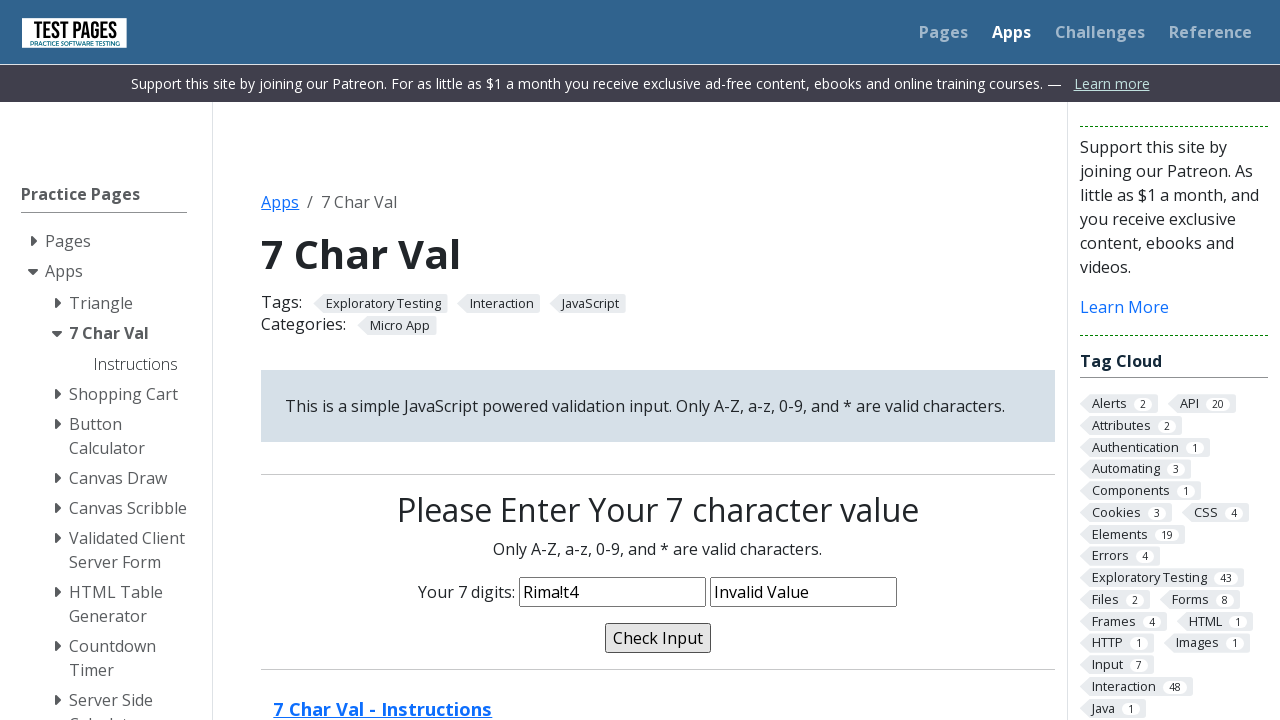

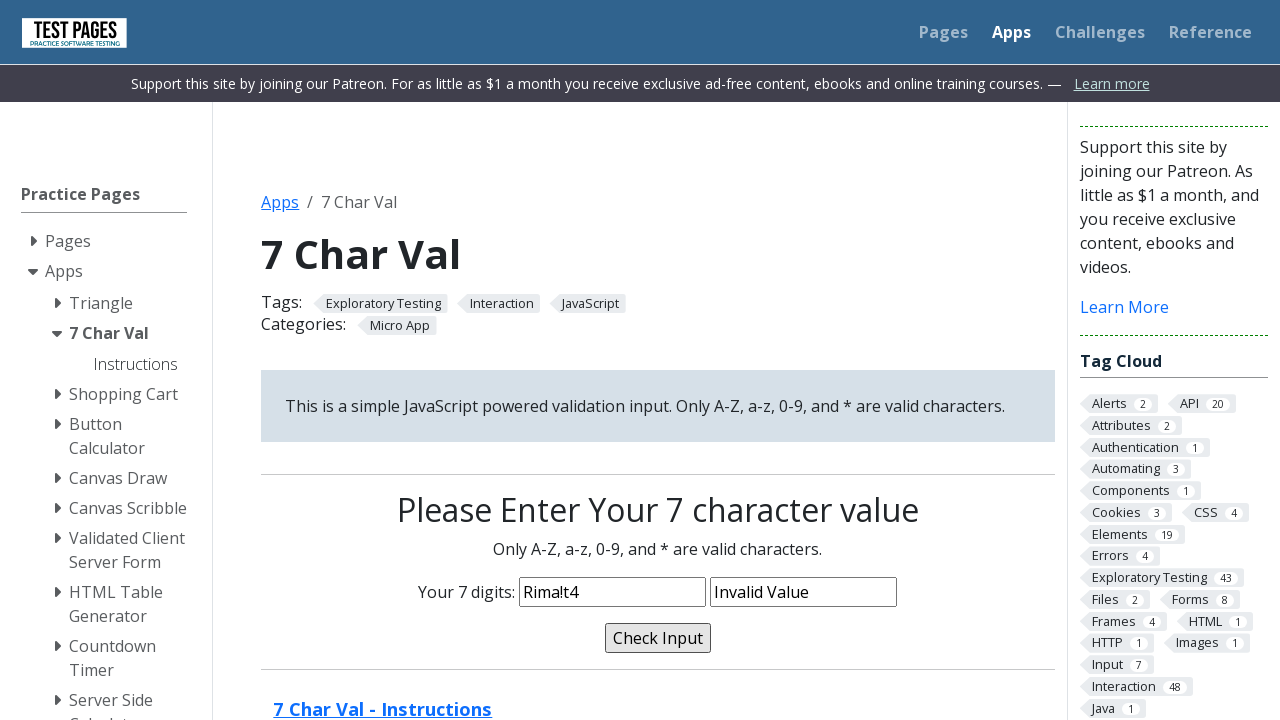